Tests adding a new doctor by filling username and password fields and clicking the add button, then verifying the doctor appears in the list

Starting URL: https://sitetc1kaykywaleskabreno.vercel.app/admin

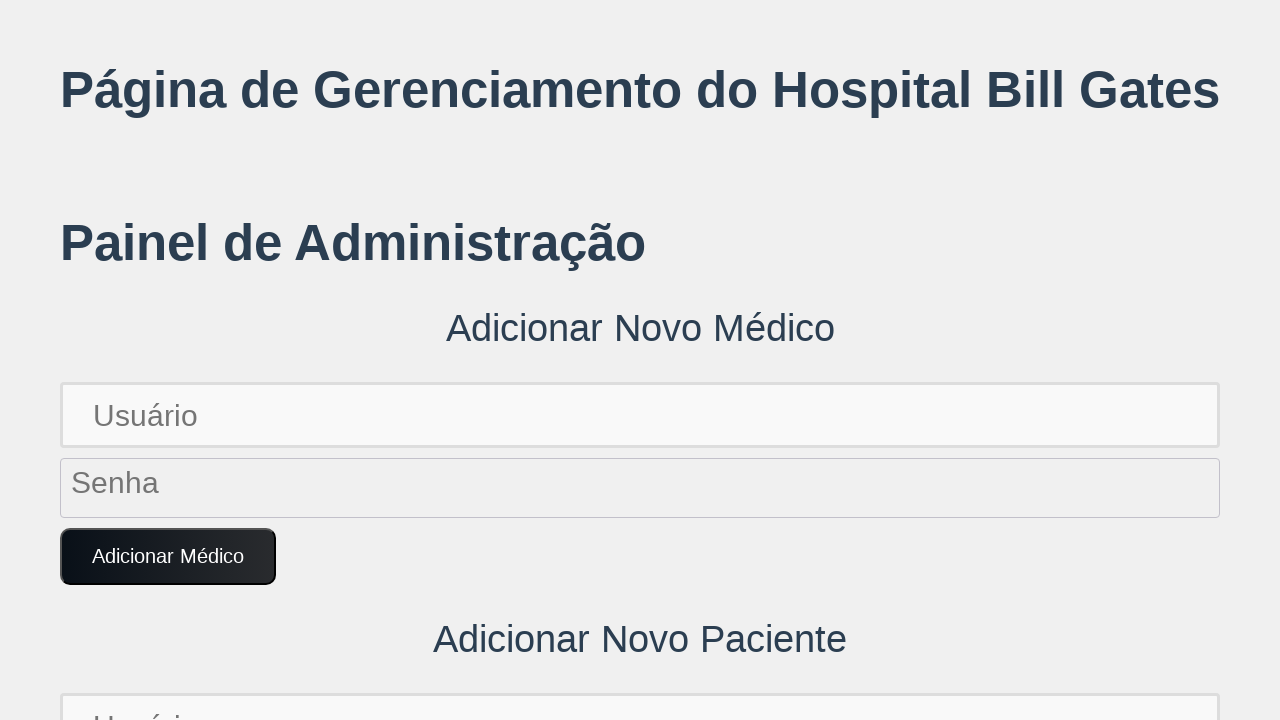

Filled username field with new doctor username on input[placeholder='Usuário']
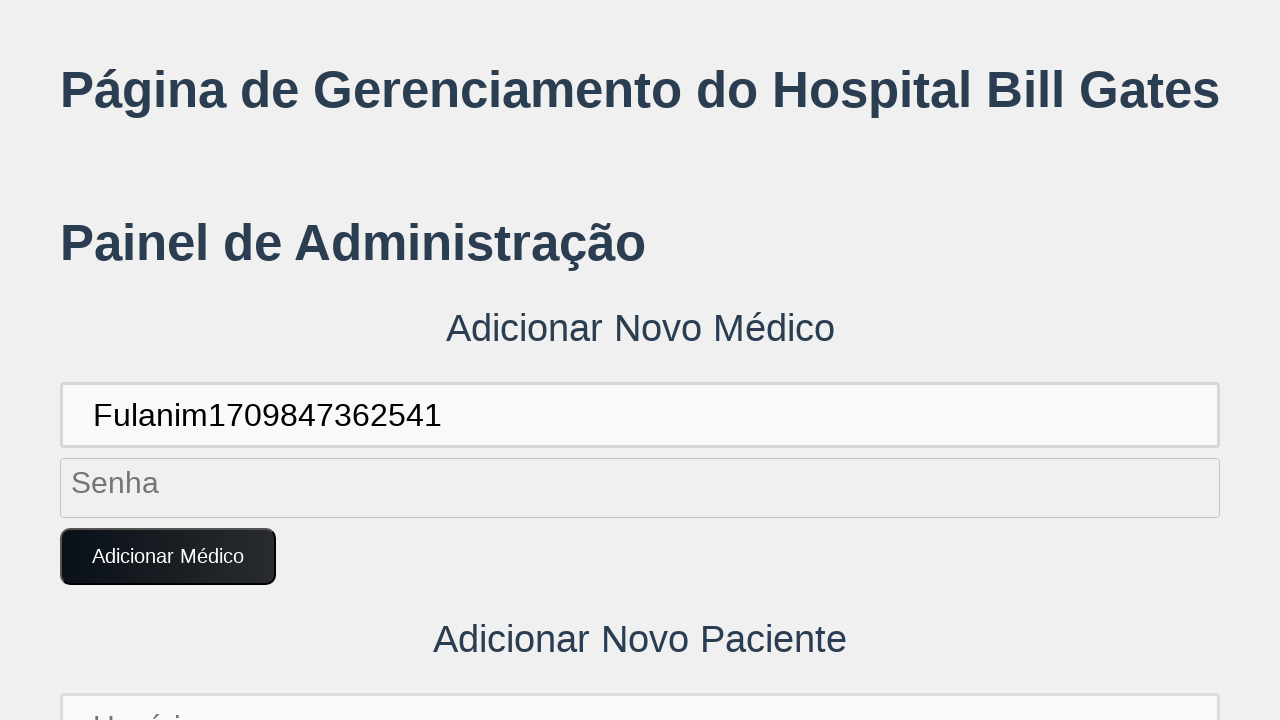

Filled password field with new doctor password on input[placeholder='Senha']
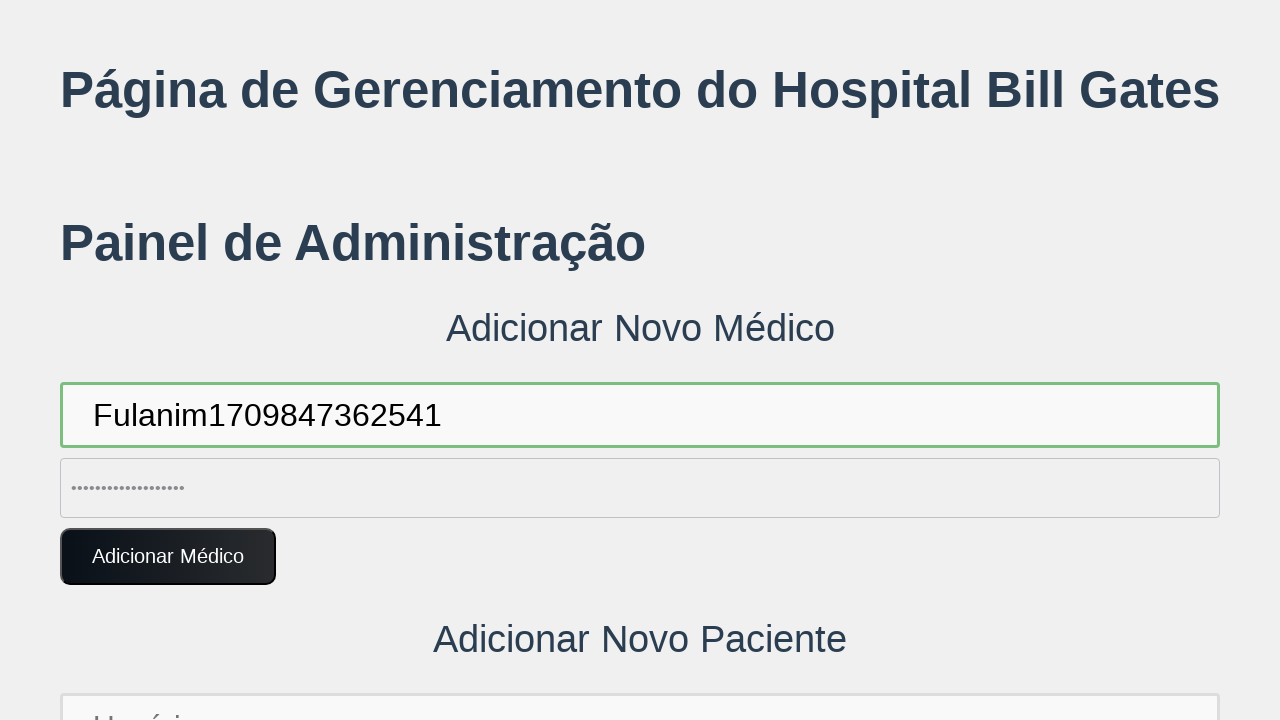

Clicked 'Adicionar Médico' button to add new doctor at (168, 557) on button:text('Adicionar Médico')
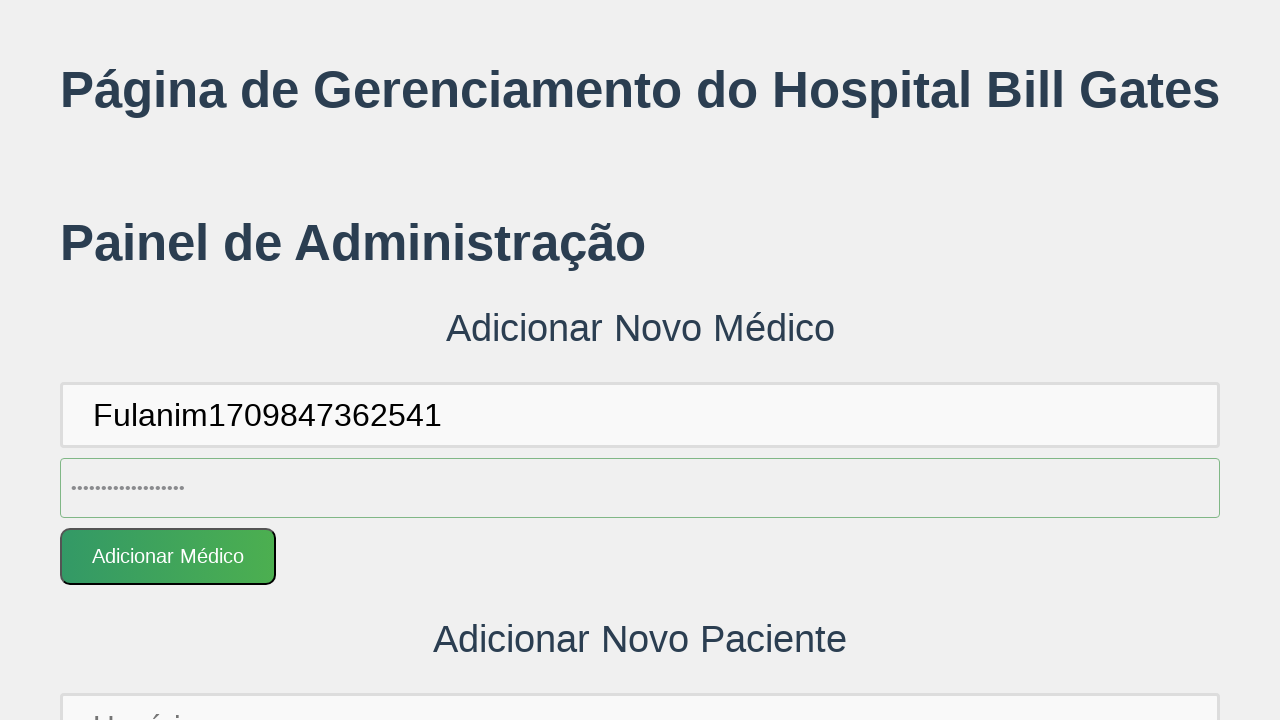

Accepted dialog alert if present
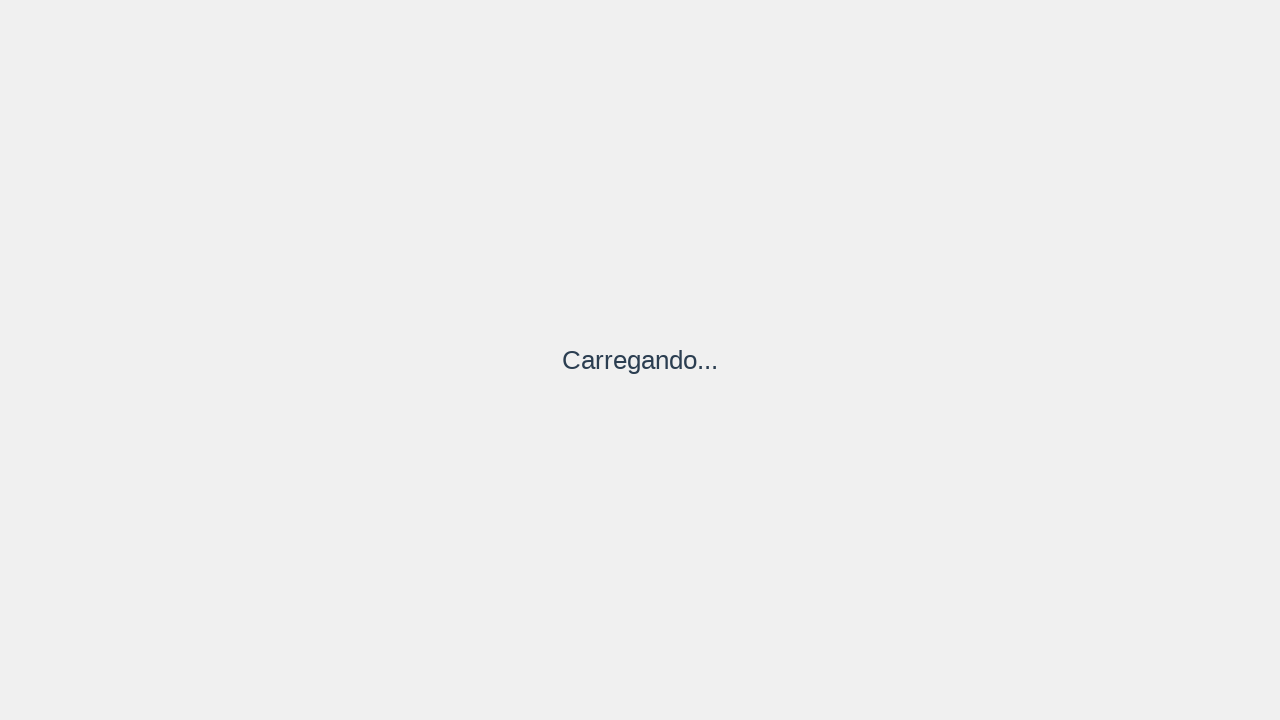

Verified new doctor appears in the list
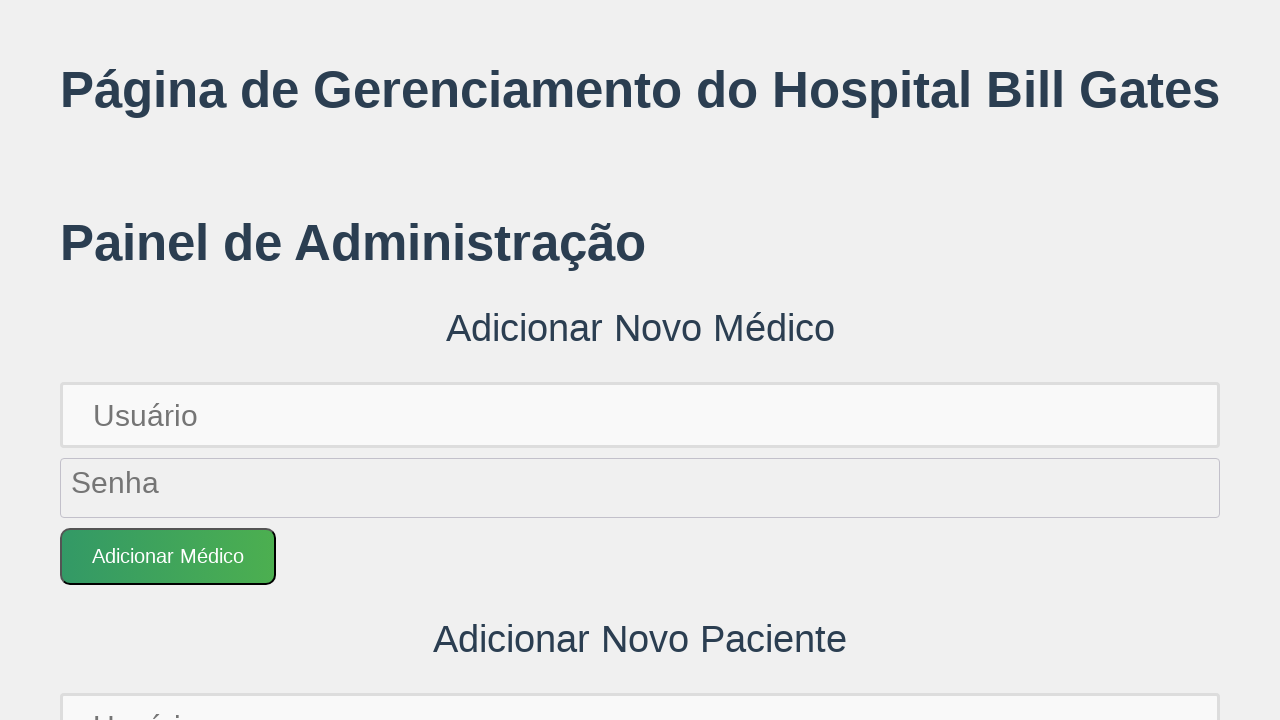

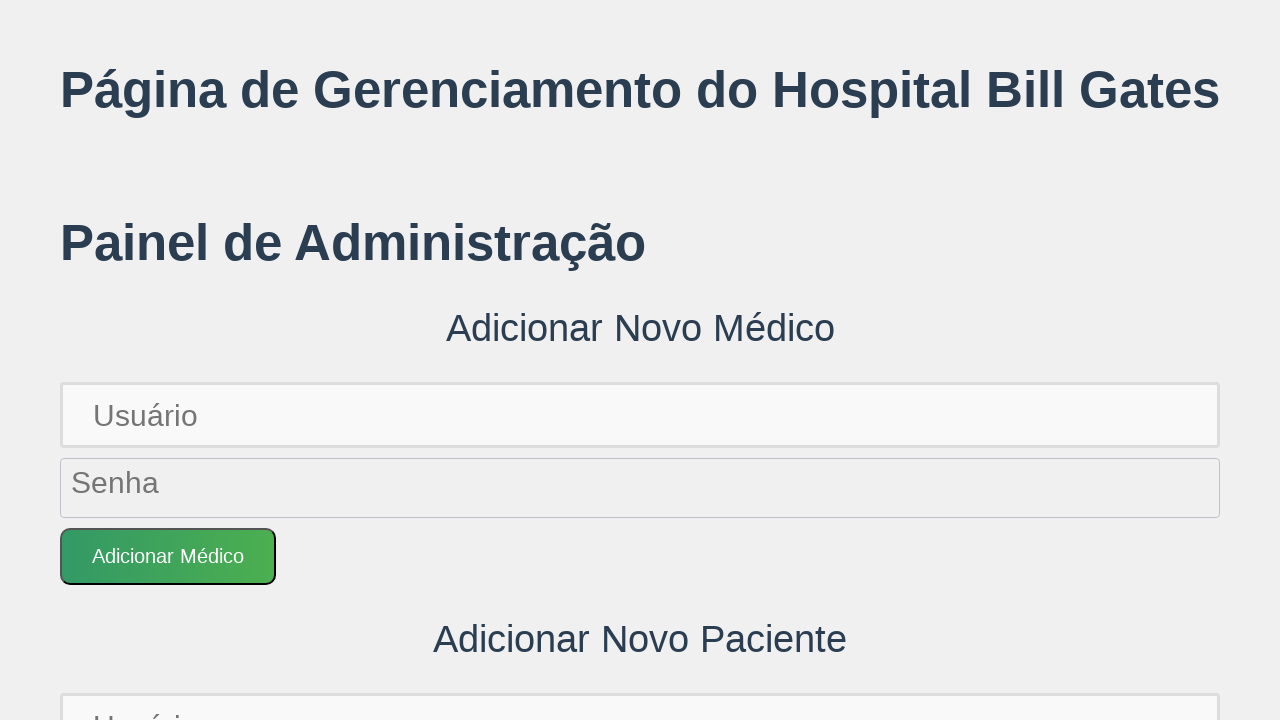